Tests the age form by entering a name and age, submitting the form, and verifying the resulting message

Starting URL: https://acctabootcamp.github.io/site/examples/age

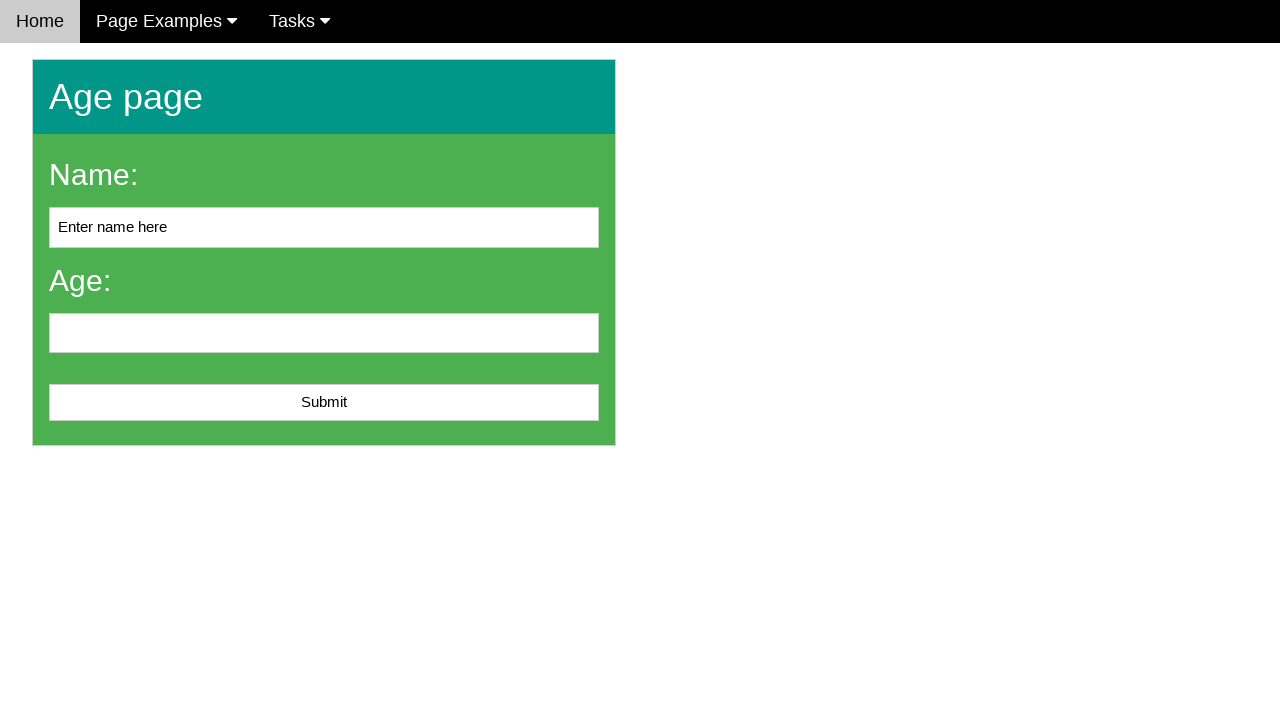

Navigated to age form page
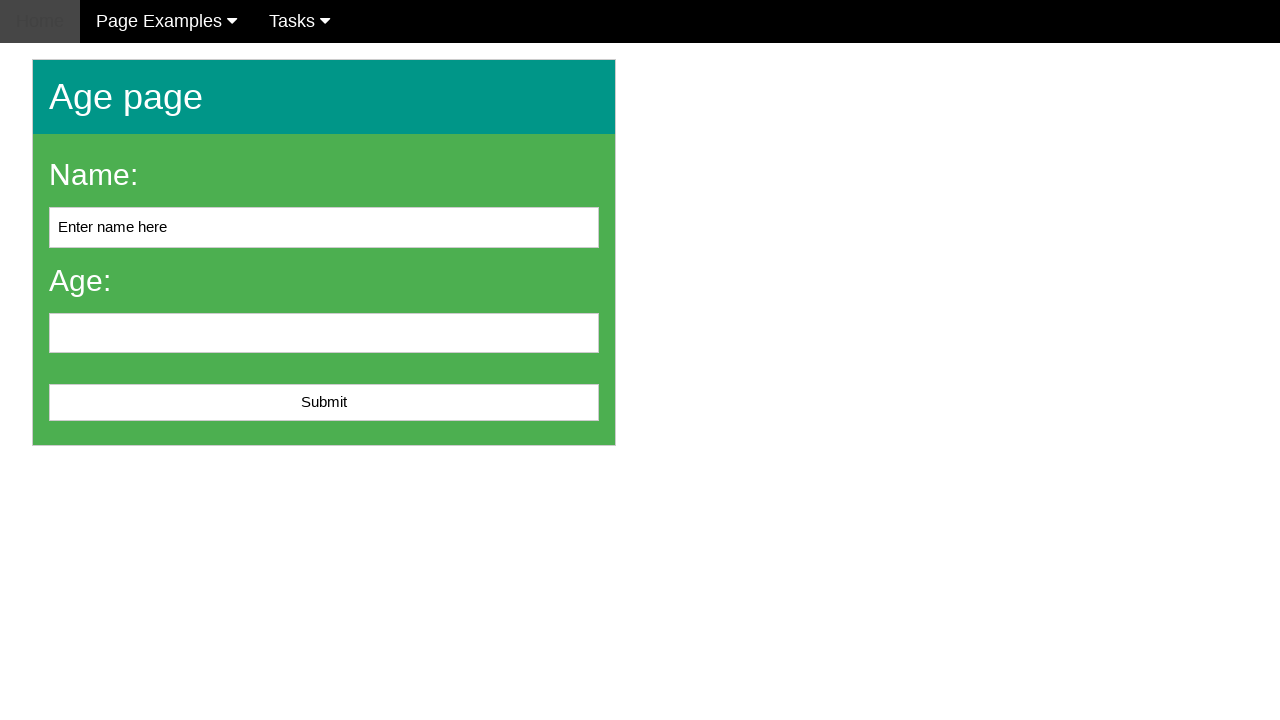

Filled name field with 'John Smith' on #name
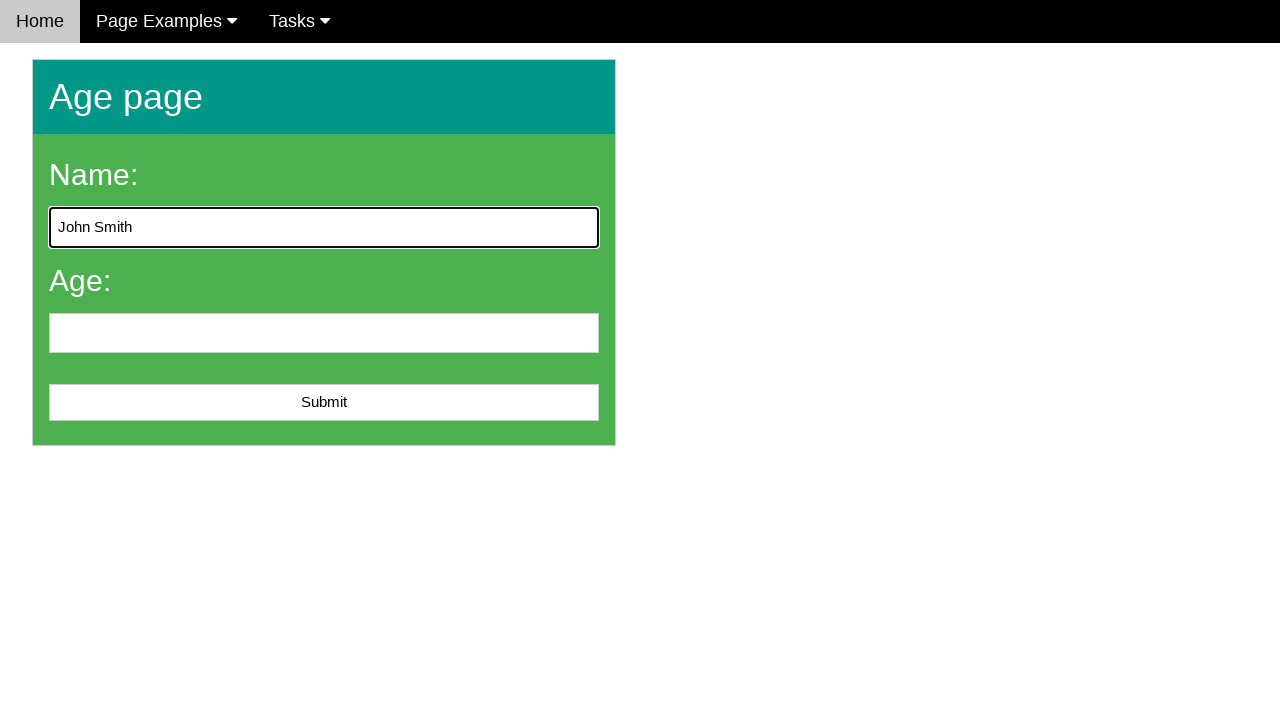

Filled age field with '28' on #age
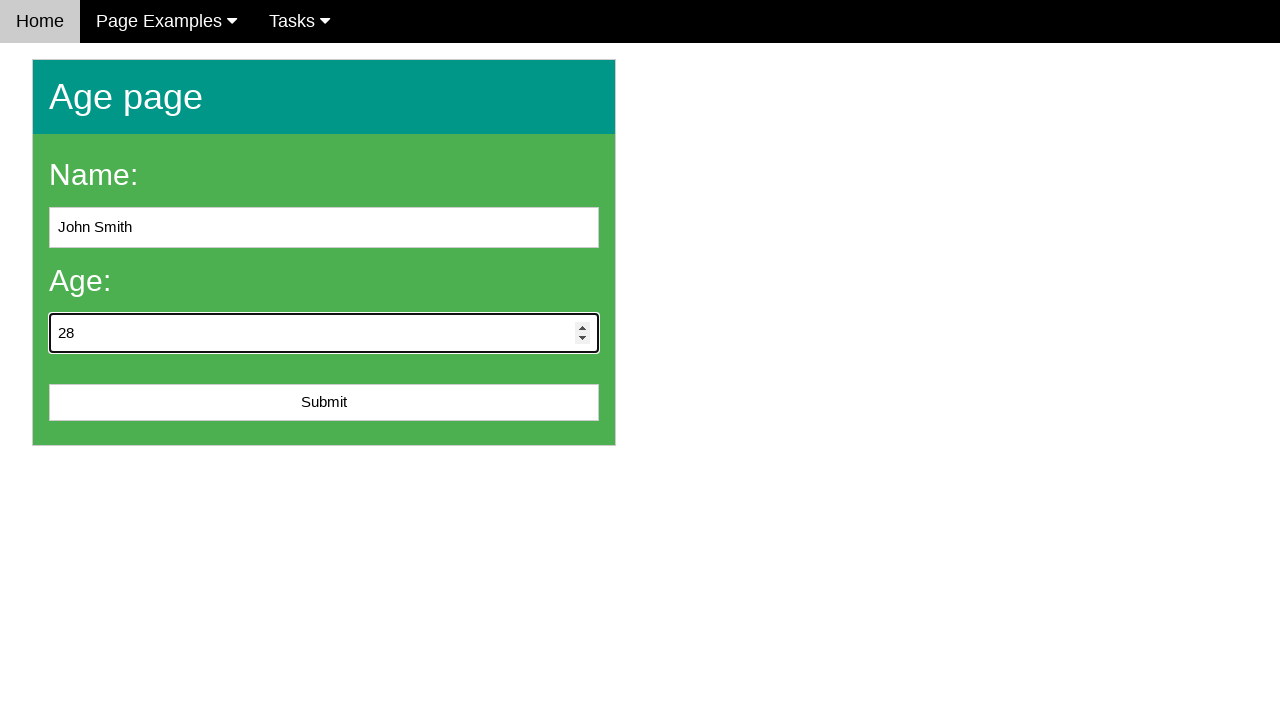

Clicked submit button to submit the form at (324, 403) on #submit
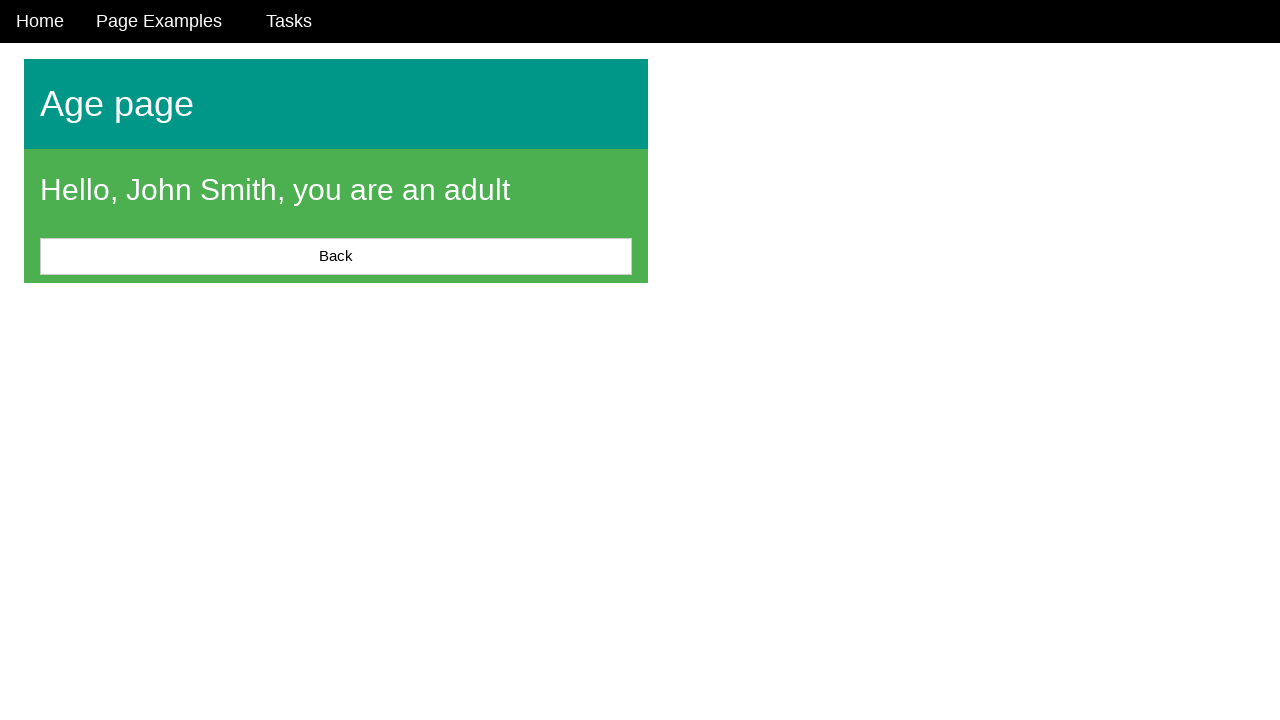

Result message loaded successfully
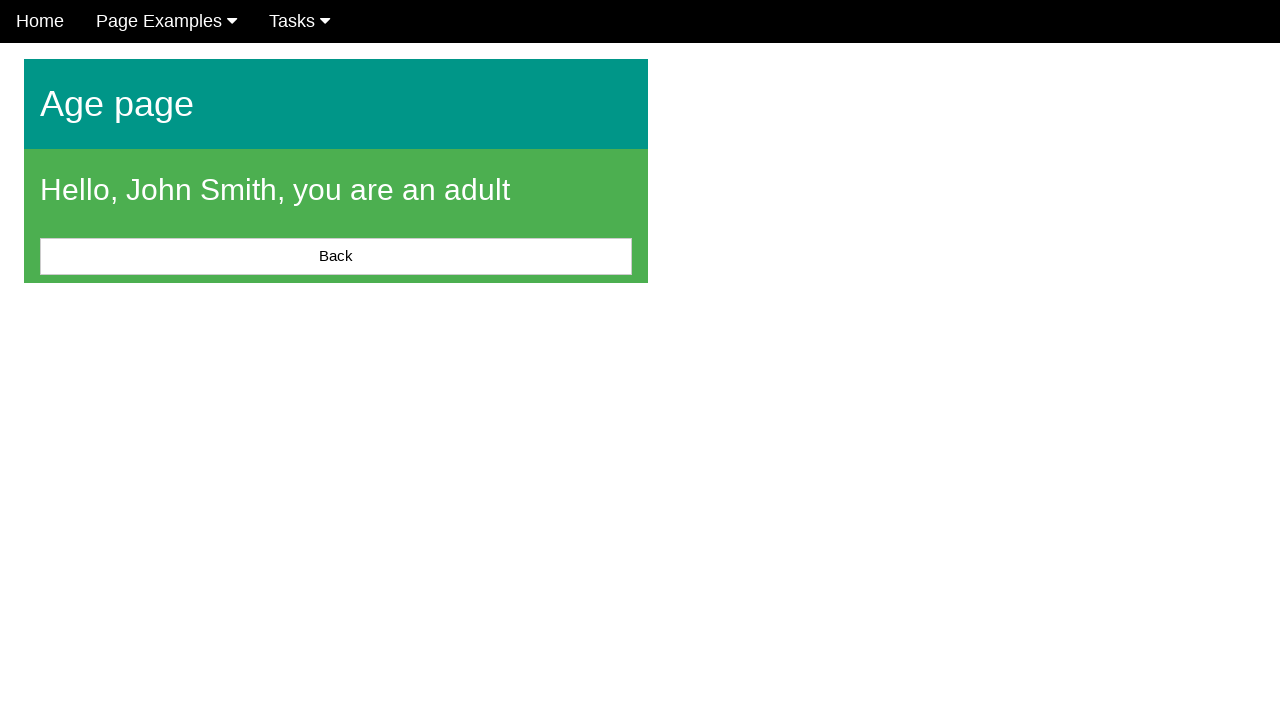

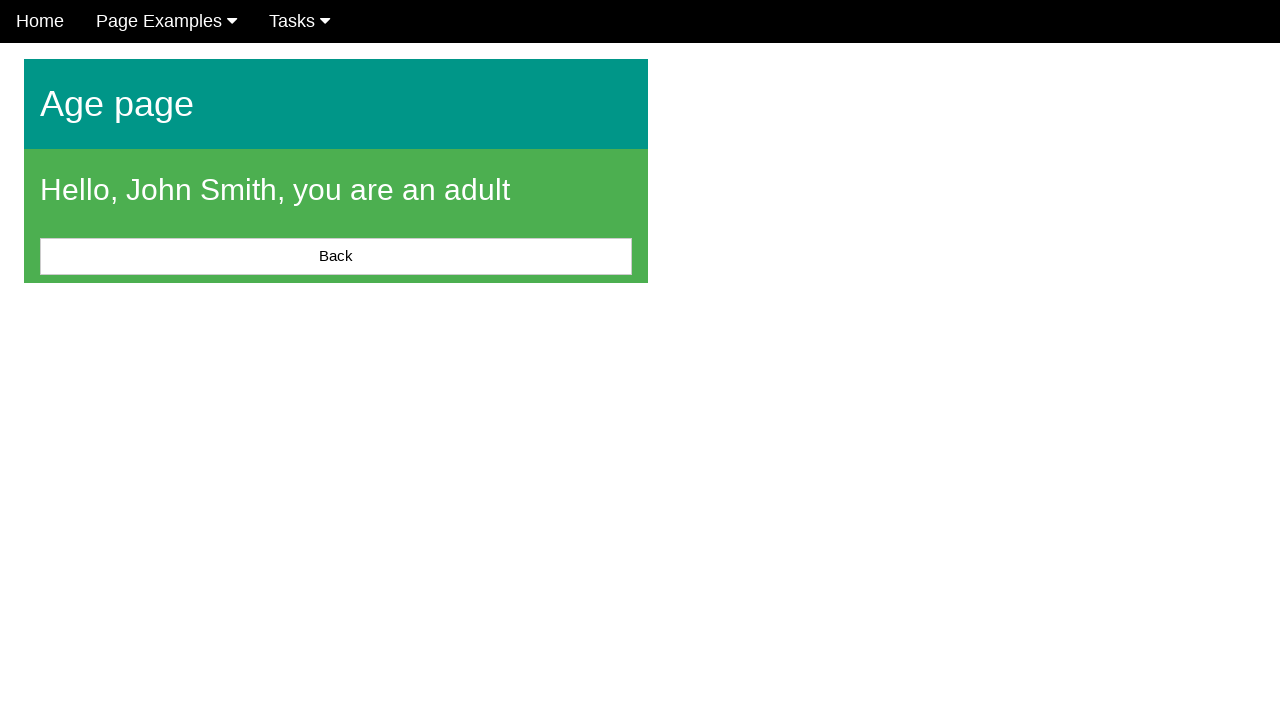